Tests entering non-digital text values into a number input field and verifies the field remains empty since it only accepts numeric input

Starting URL: http://the-internet.herokuapp.com/inputs

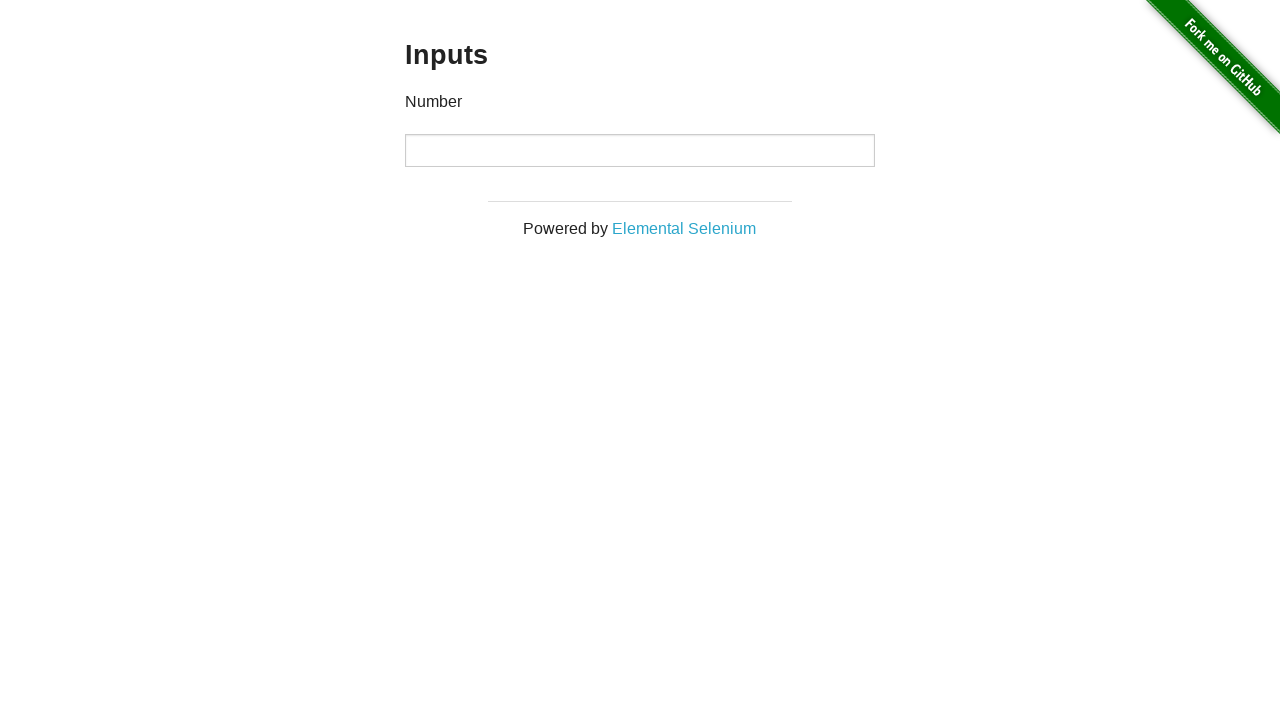

Located the number input field
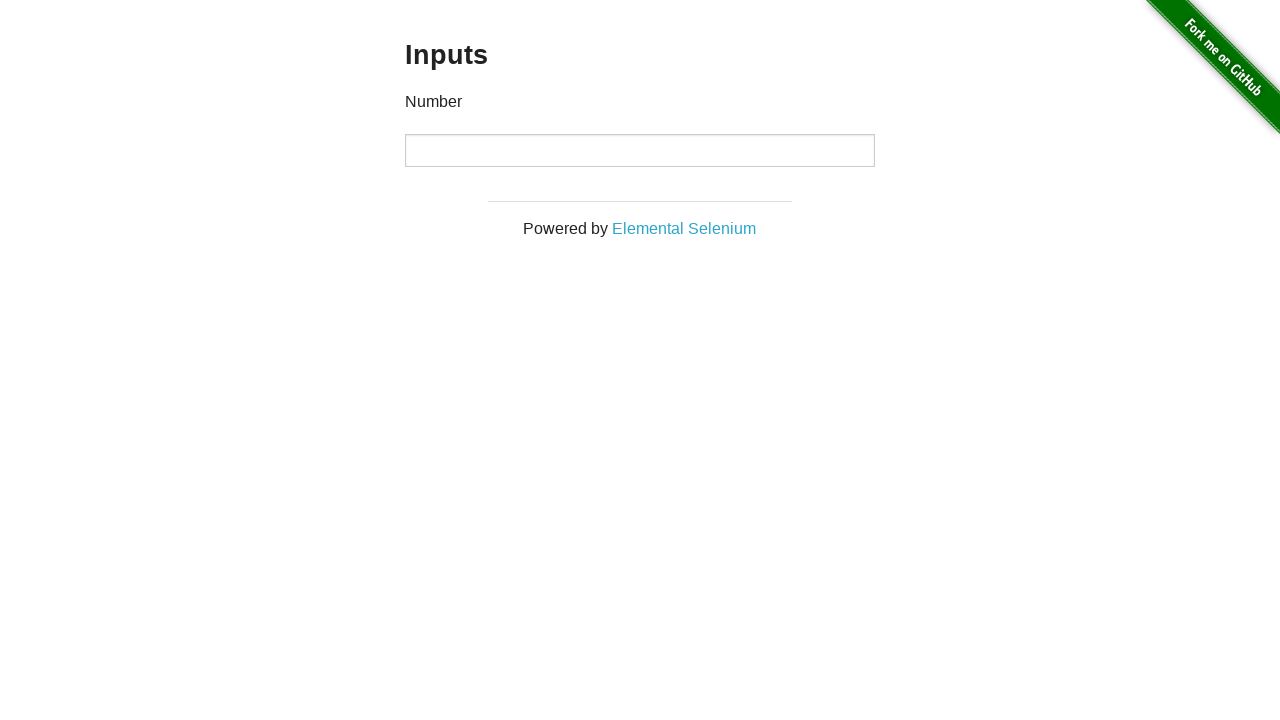

Attempted to type 'non digital' into the number input field on input
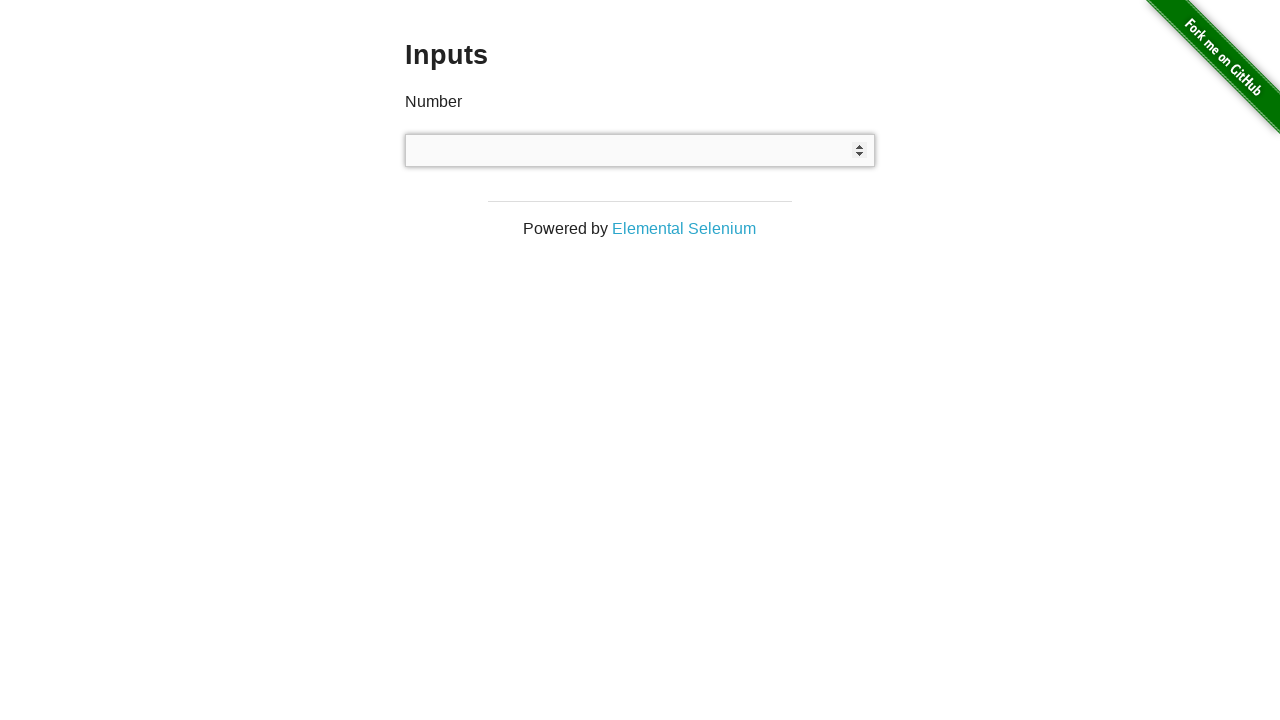

Retrieved the current value of the input field
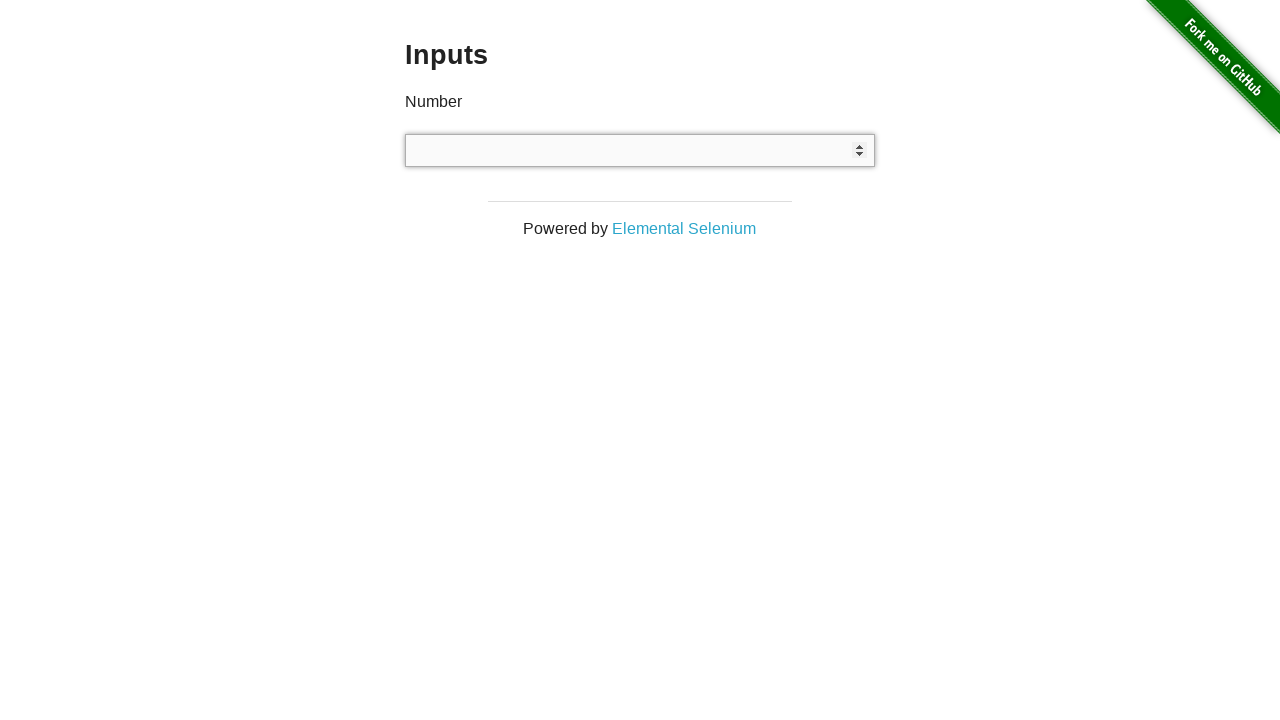

Verified that the input field is empty since non-numeric characters were rejected
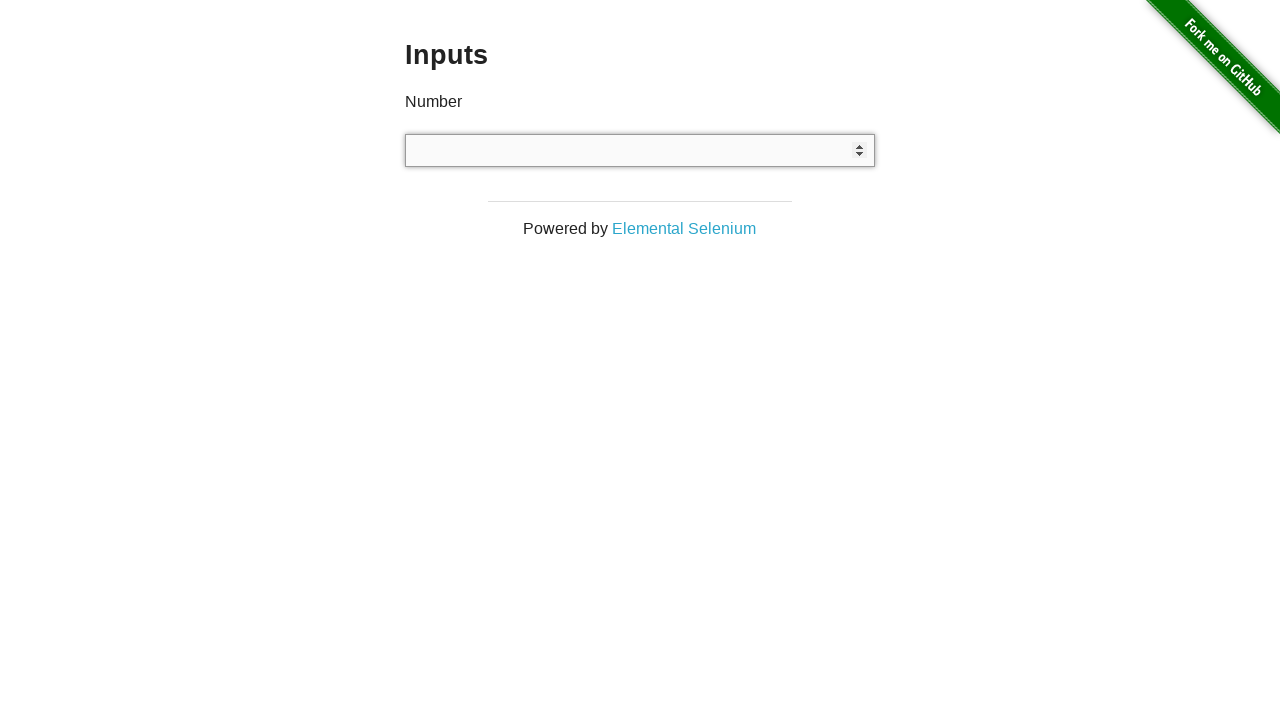

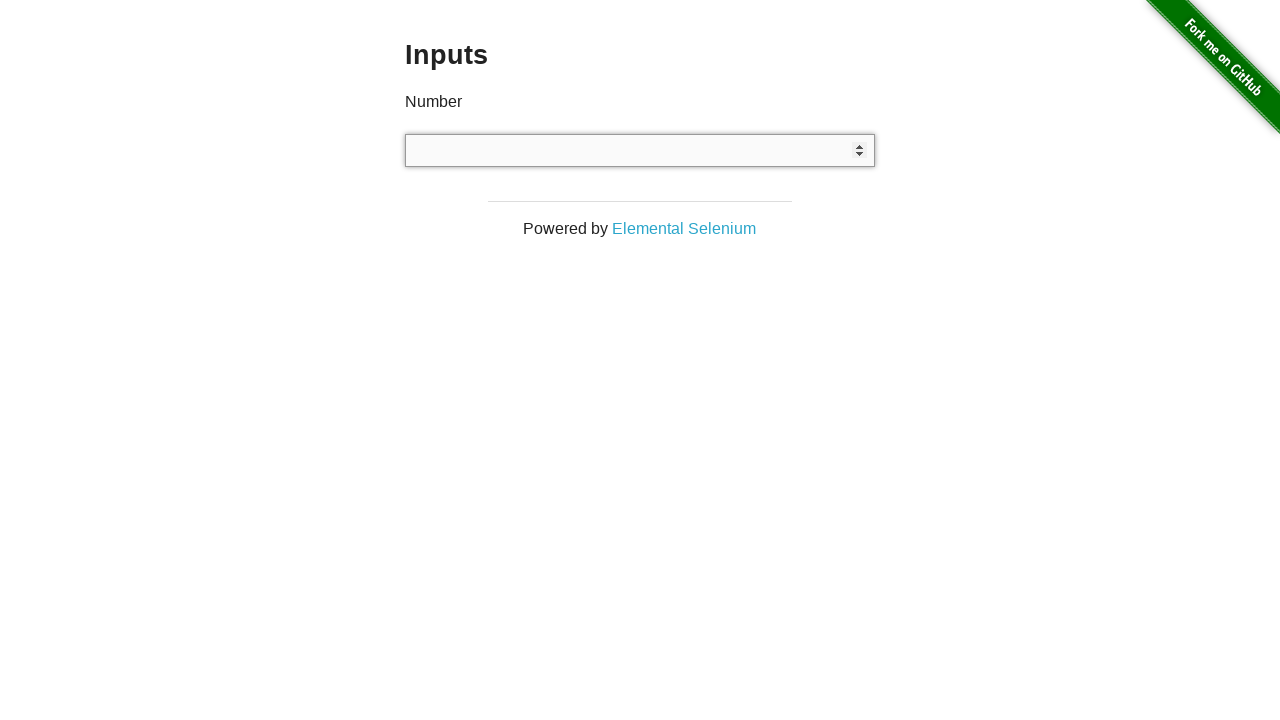